Tests color theme switching by clicking on the green color selector and verifying the container's class changes to include the green theme

Starting URL: https://mango-flower-00e2aa010.azurestaticapps.net/

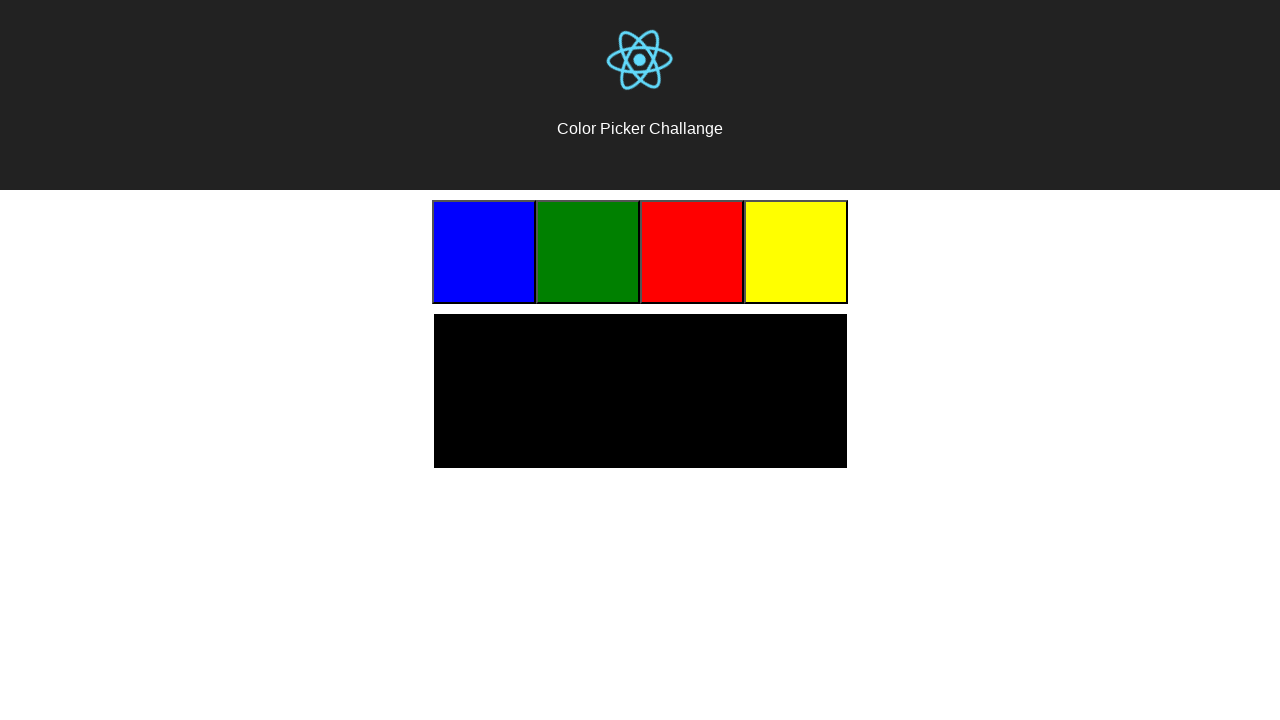

Clicked on the green color selector at (588, 252) on .color-green
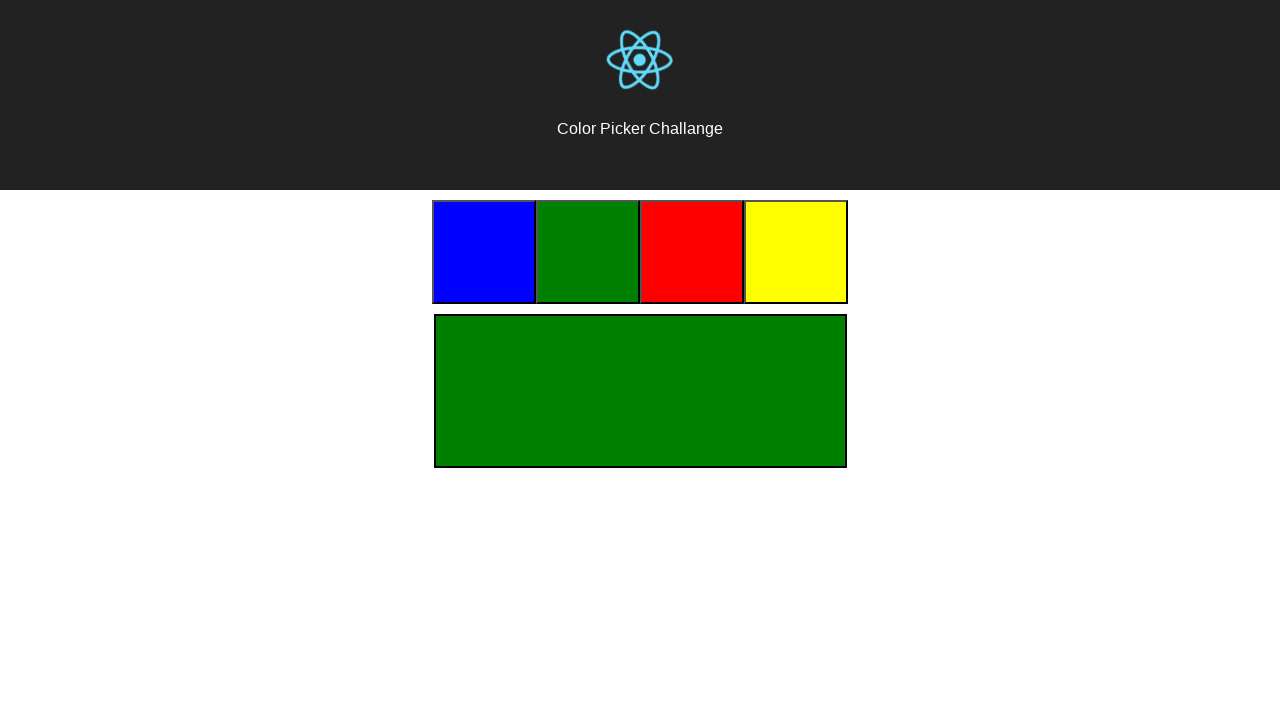

Waited for color change to be applied
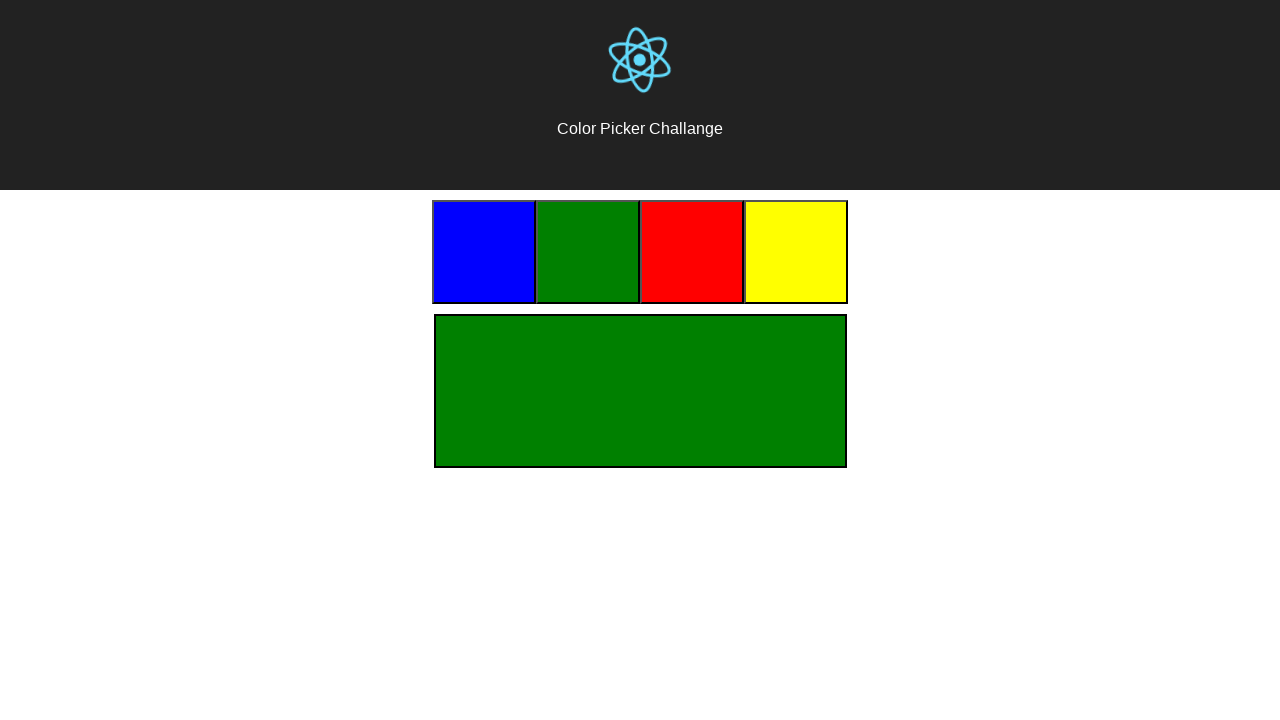

Located color container element
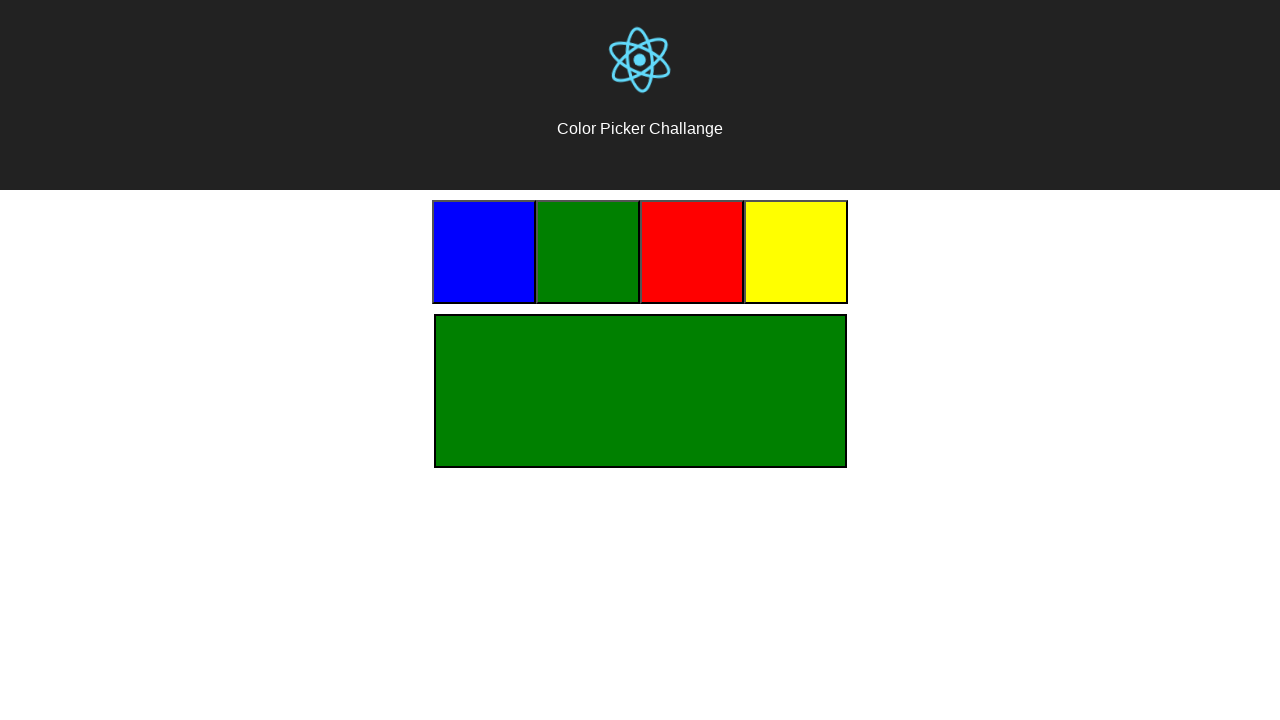

Verified container class changed to 'color-container color-green'
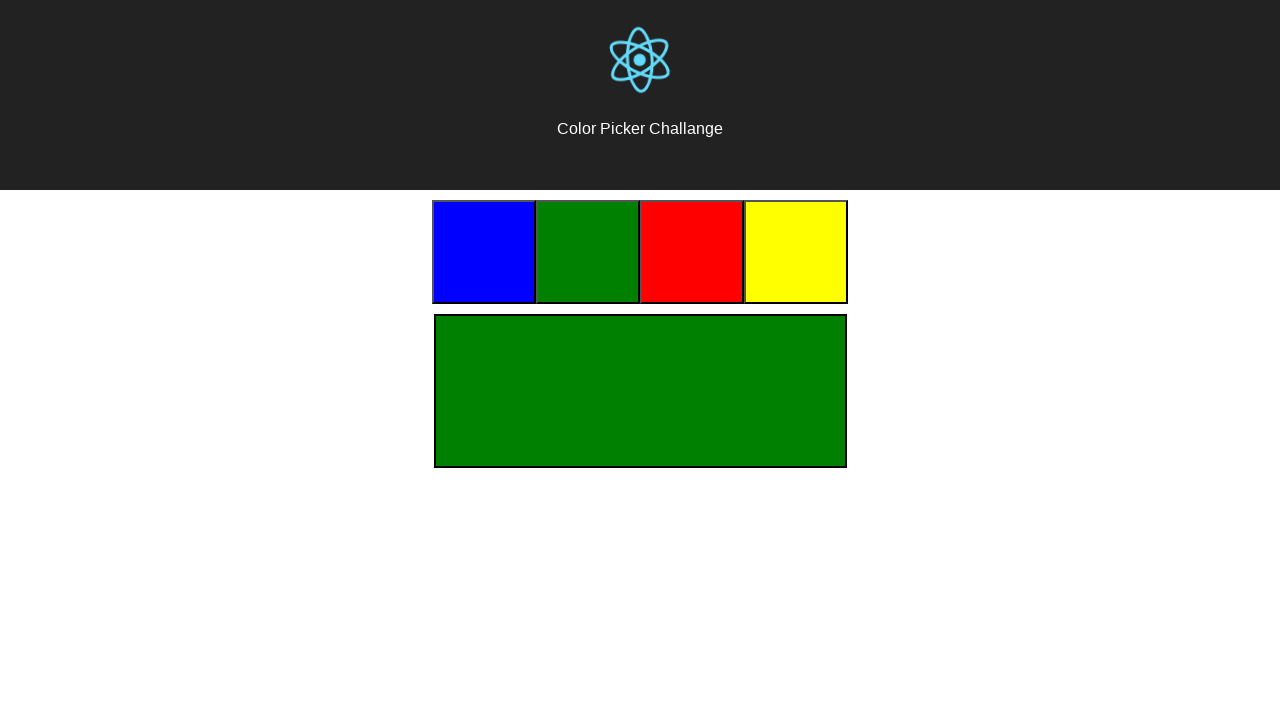

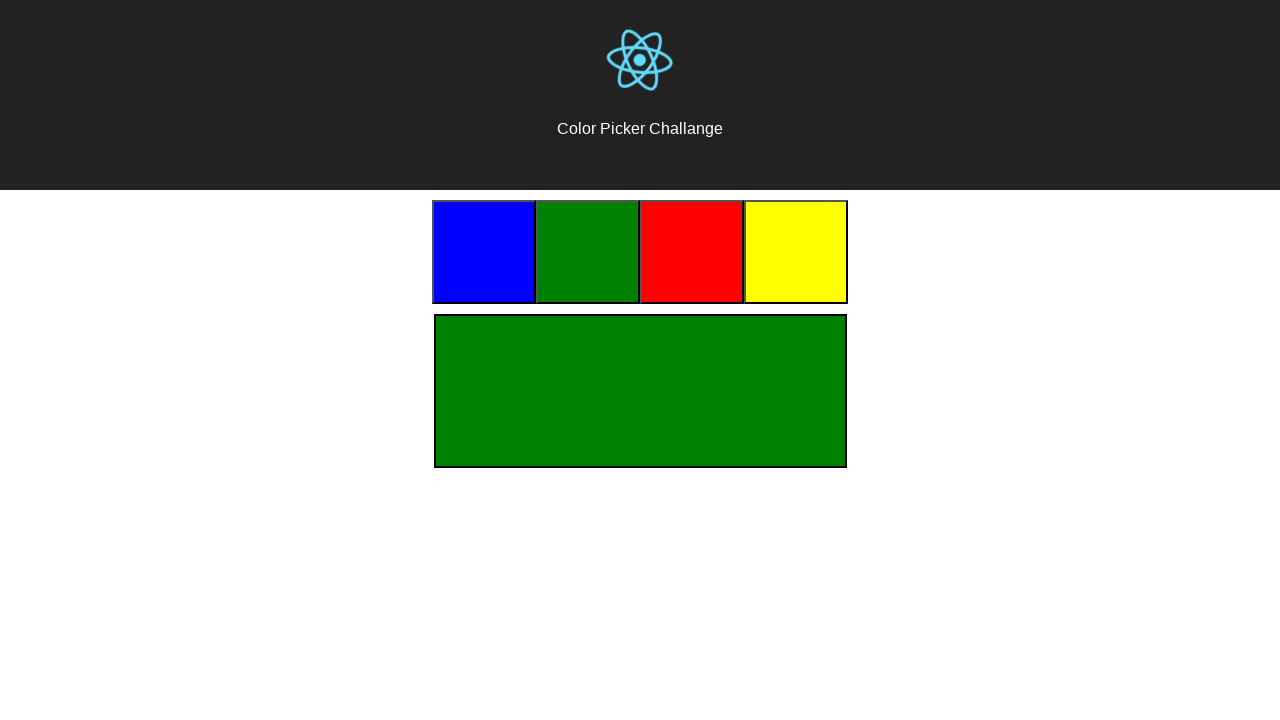